Tests JavaScript confirm dialog by triggering it and dismissing it

Starting URL: https://the-internet.herokuapp.com/

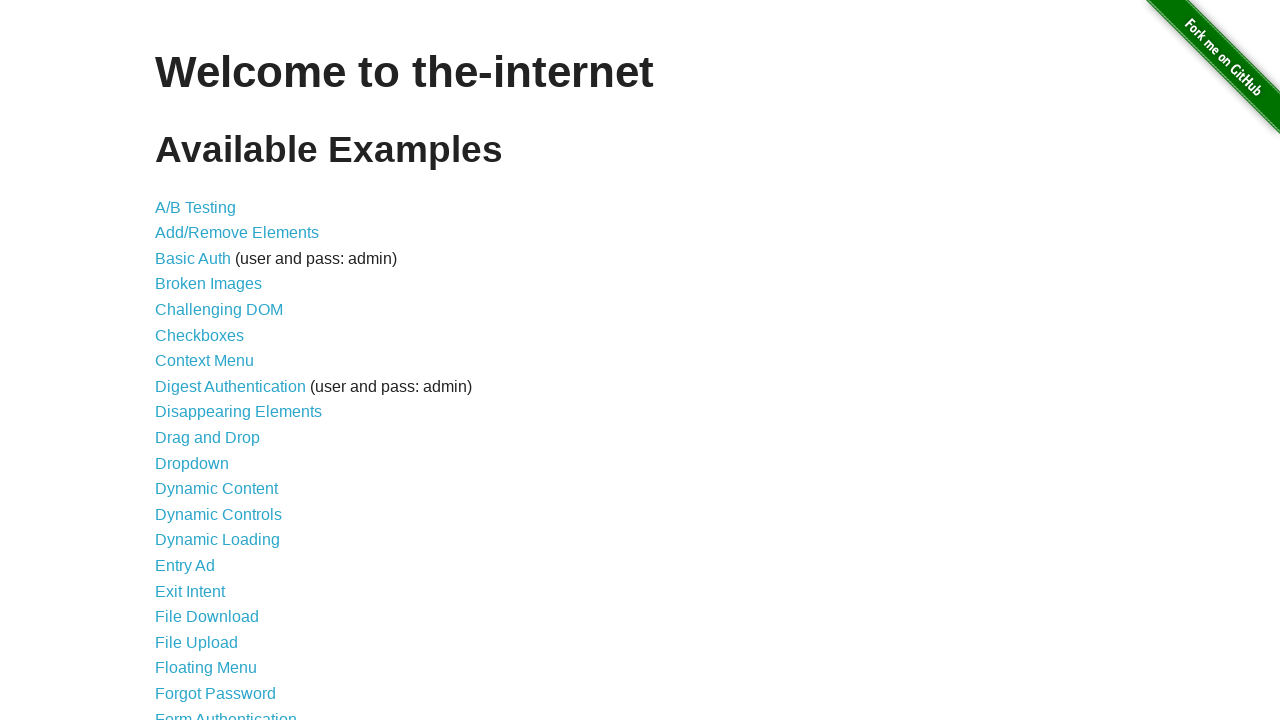

Clicked link to navigate to JavaScript alerts page at (214, 361) on a[href='/javascript_alerts']
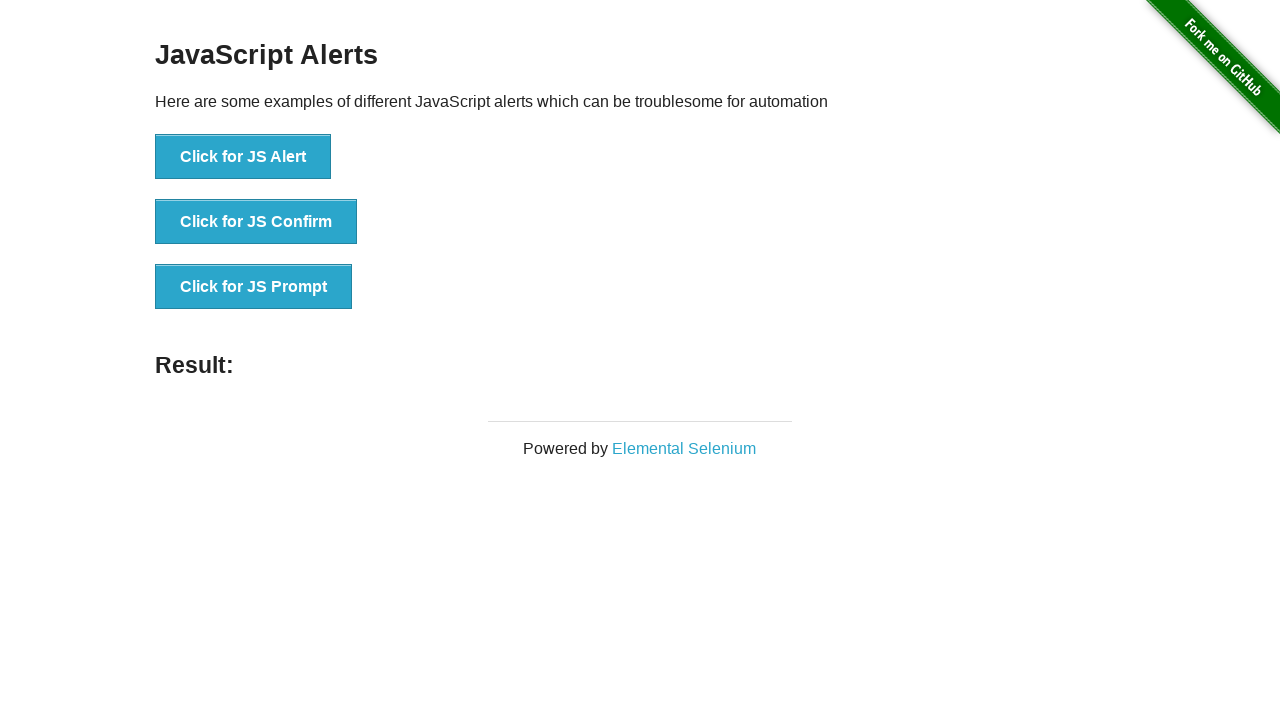

Set up dialog handler to dismiss confirm dialog
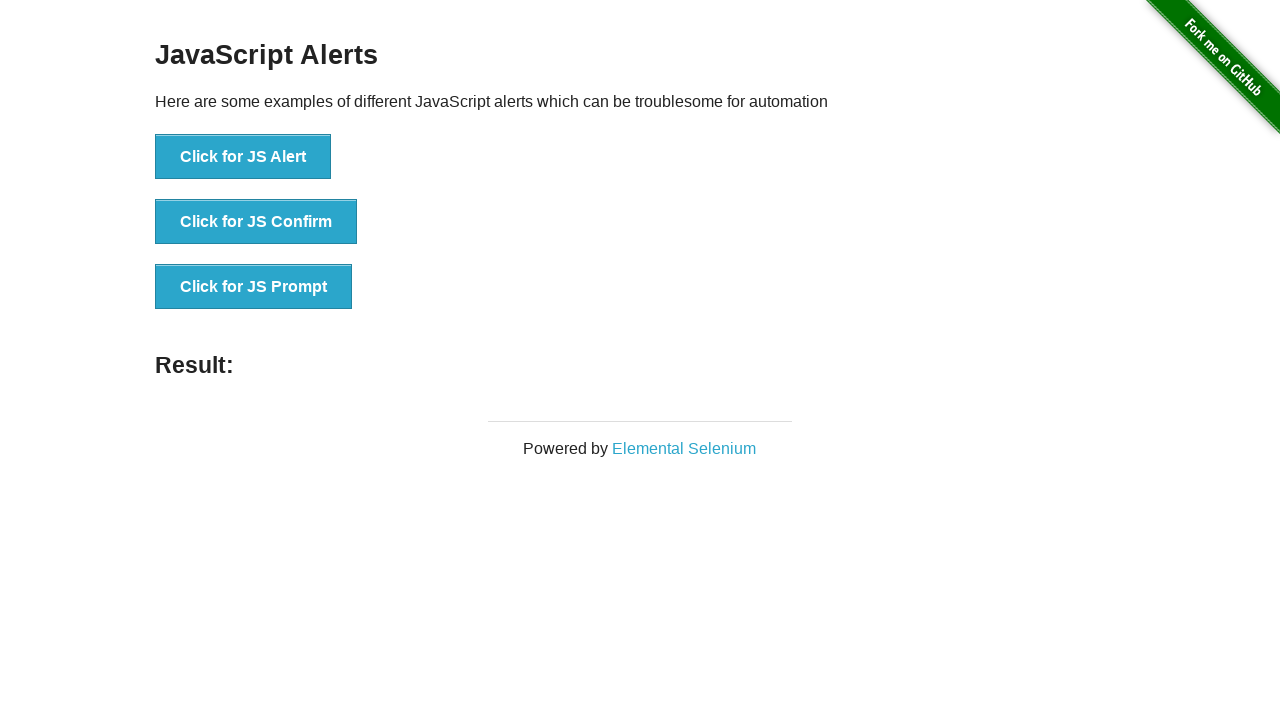

Clicked button to trigger confirm dialog at (256, 222) on button[onclick='jsConfirm()']
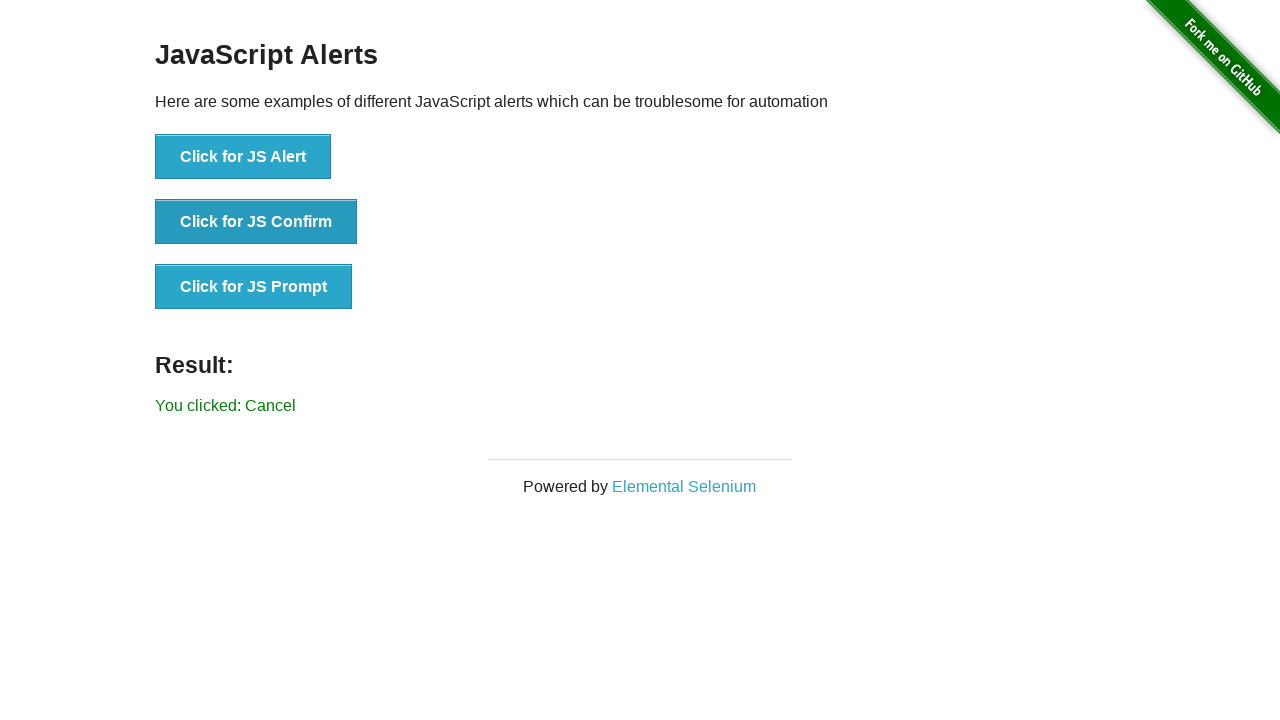

Confirm dialog was dismissed and 'Cancel' result message appeared
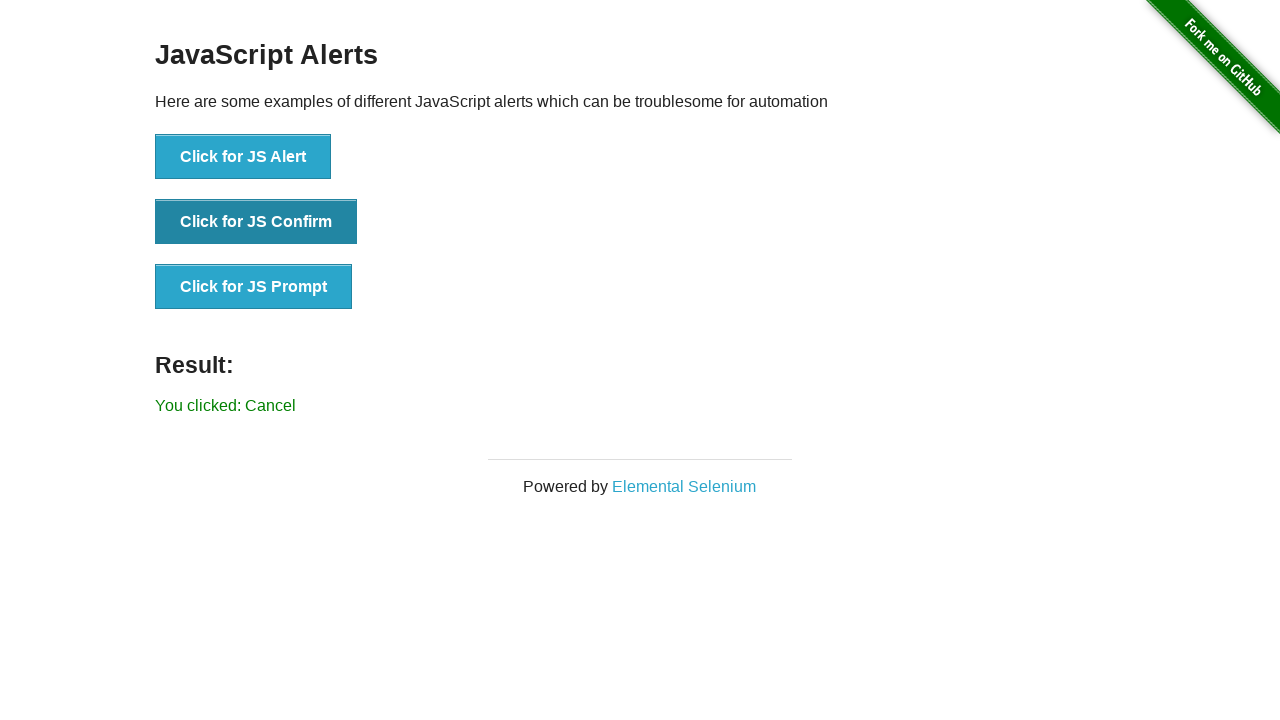

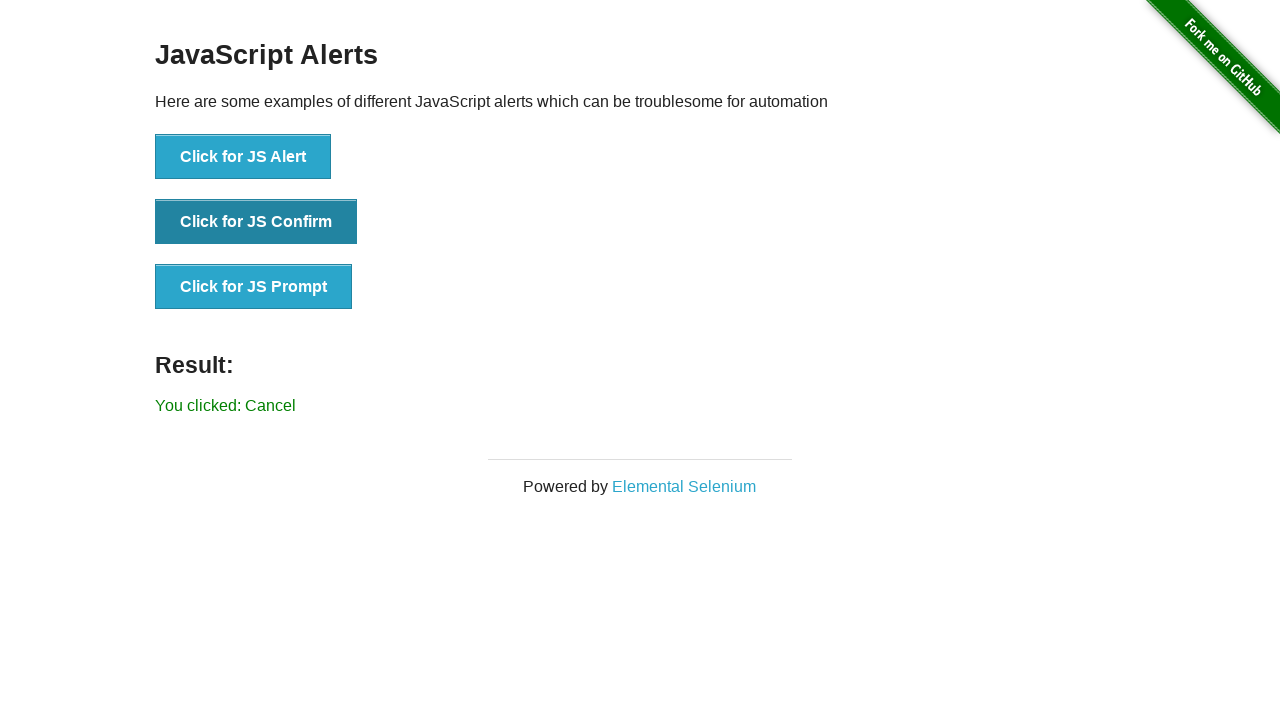